Automates playing Minesweeper on freeminesweeper.org by reading the board state, determining safe cells and mines using logical deduction algorithms, and clicking/flagging cells until the game is won or lost.

Starting URL: http://www.freeminesweeper.org/minecore.html

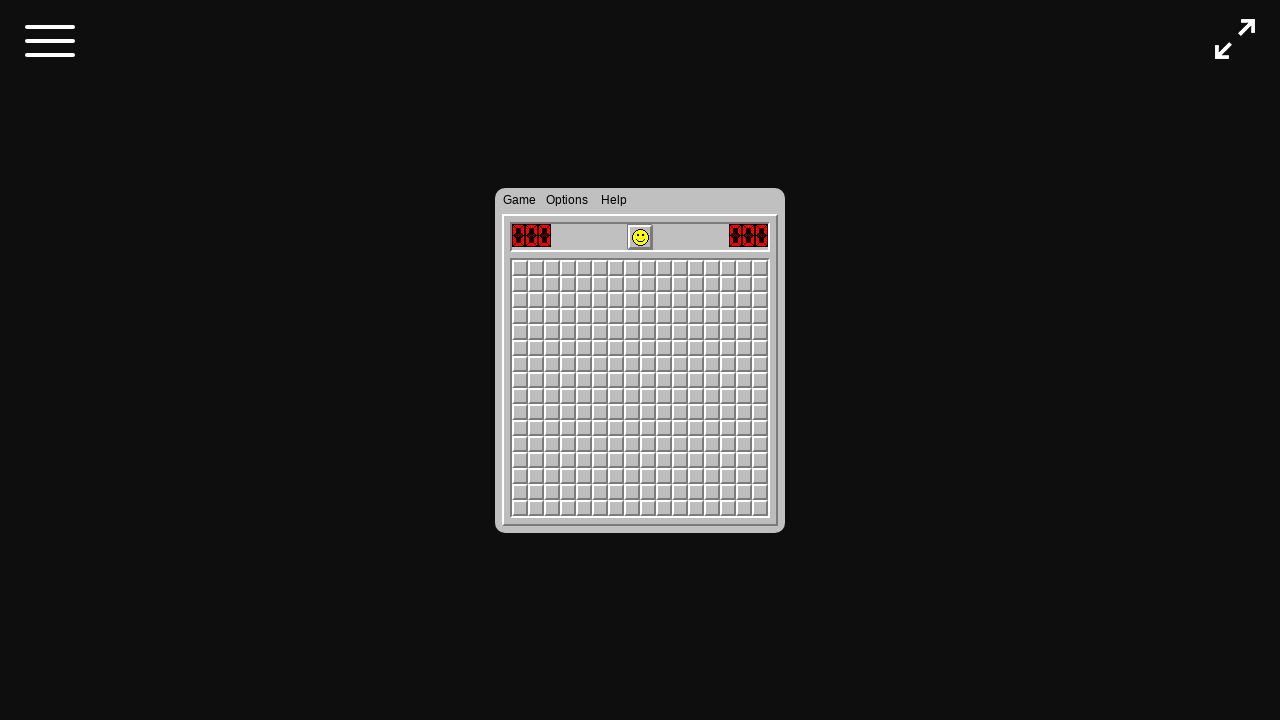

Located first cell on board
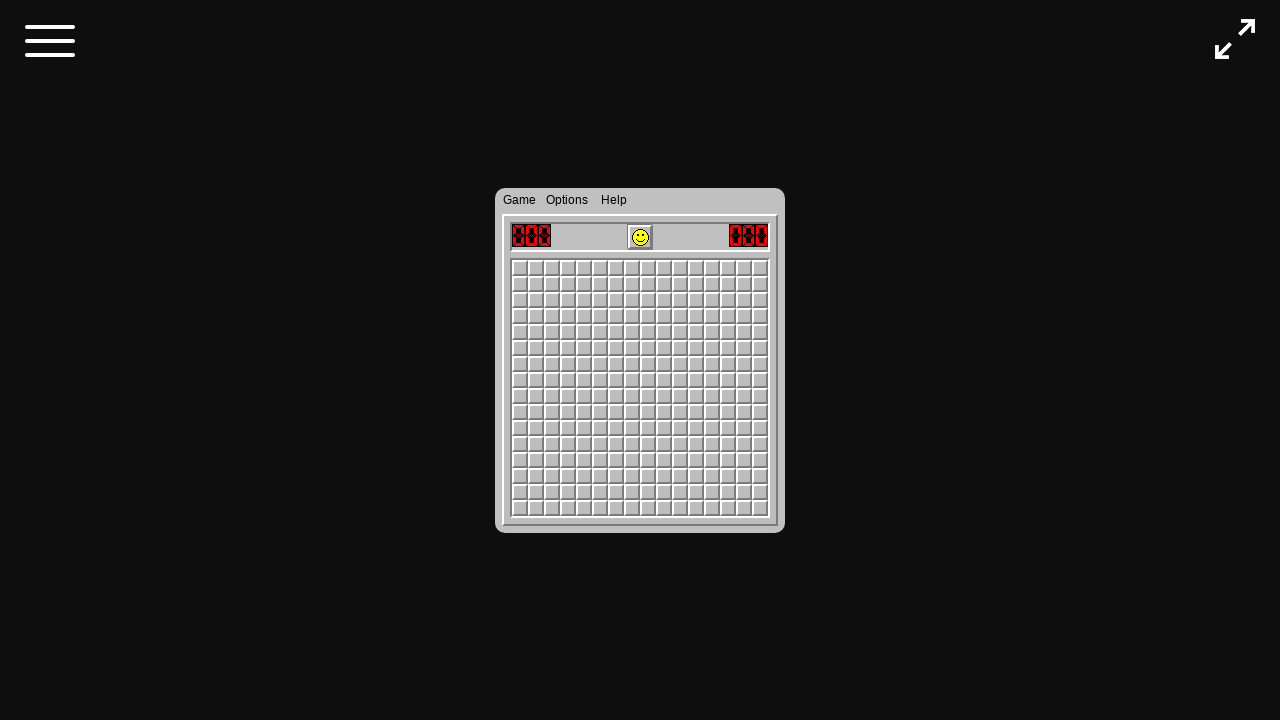

Retrieved bounding box of first cell
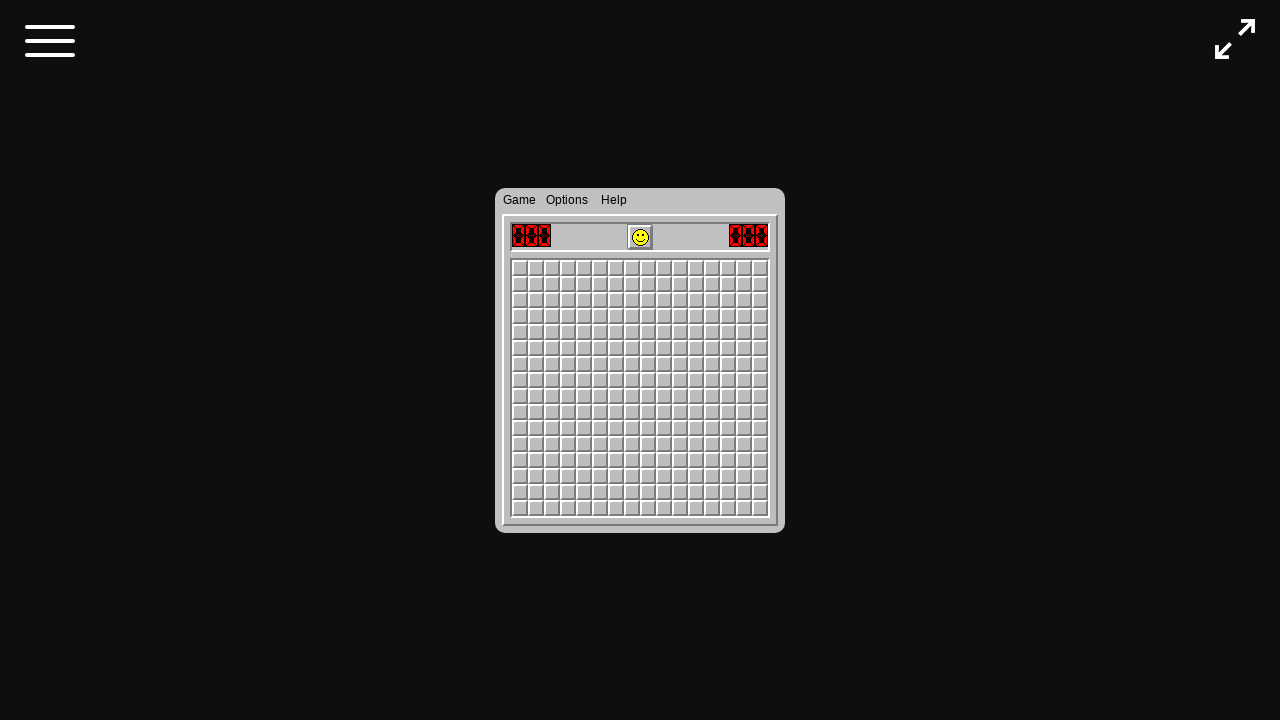

Clicked above first cell to open game menu at (512, 194)
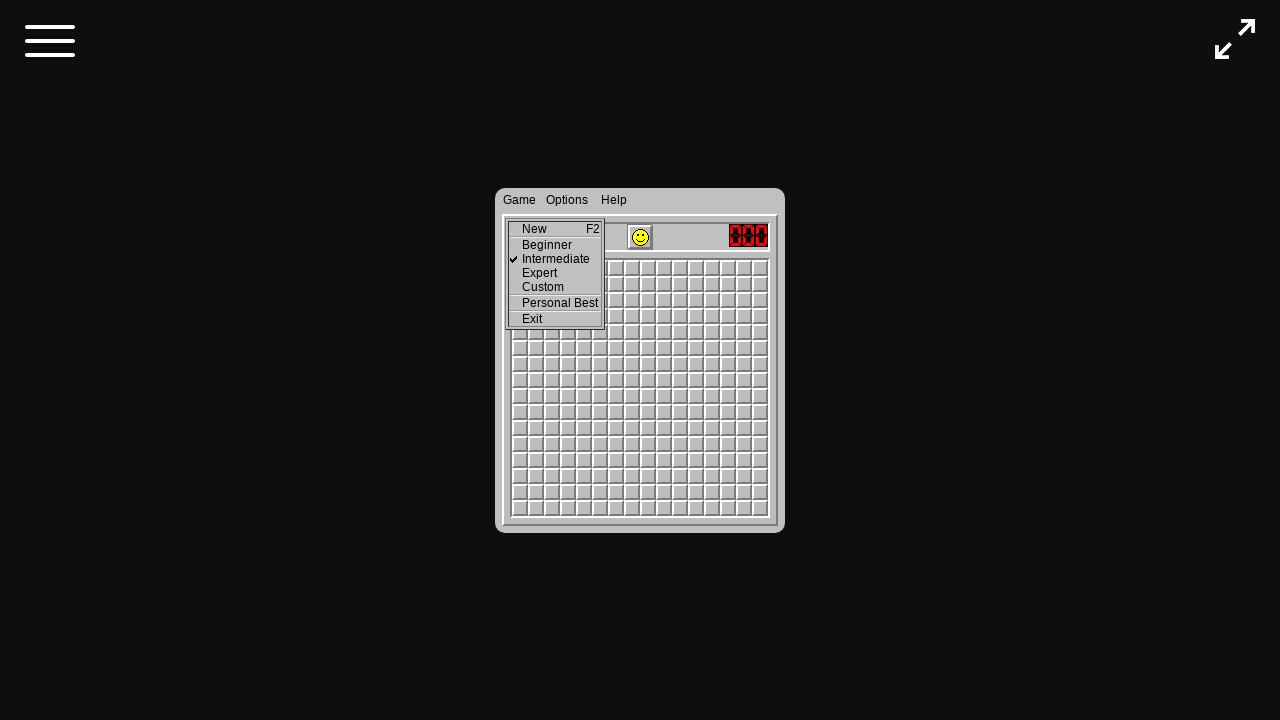

Selected intermediate difficulty from menu at (556, 258) on xpath=//*[@id="divMenuGame"]/table/tbody/tr/td/a[3]
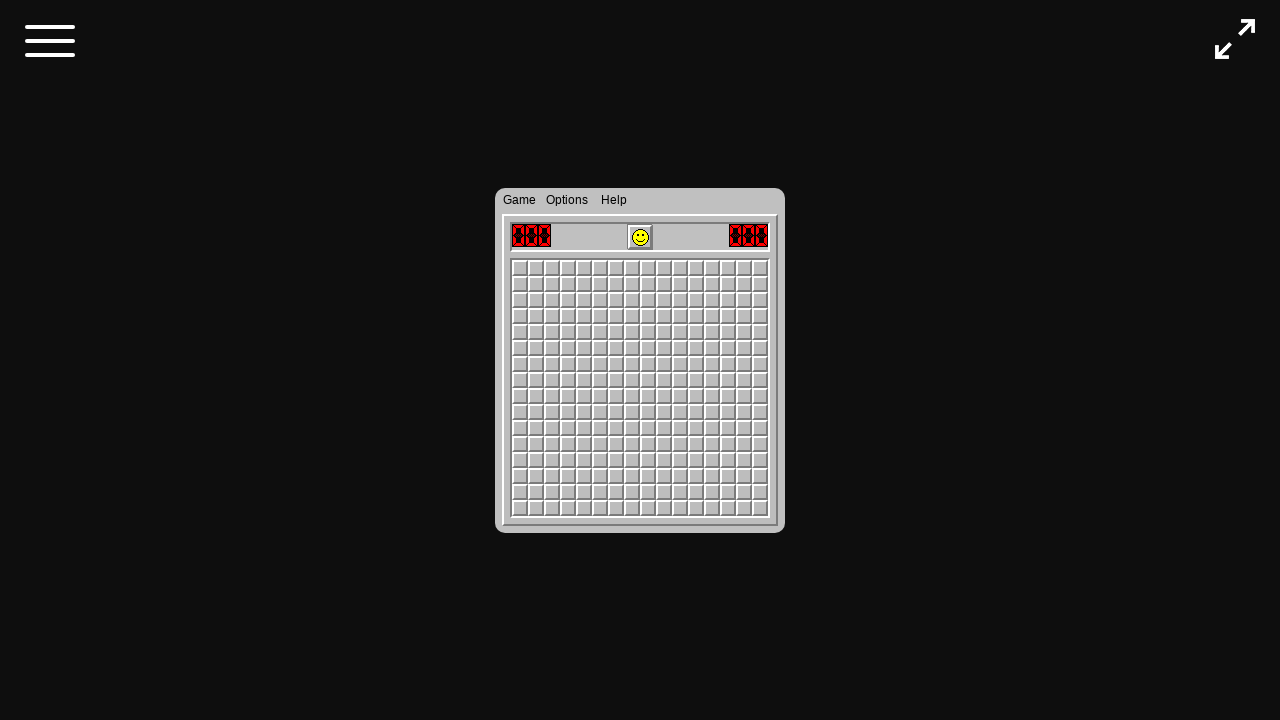

Game board loaded successfully
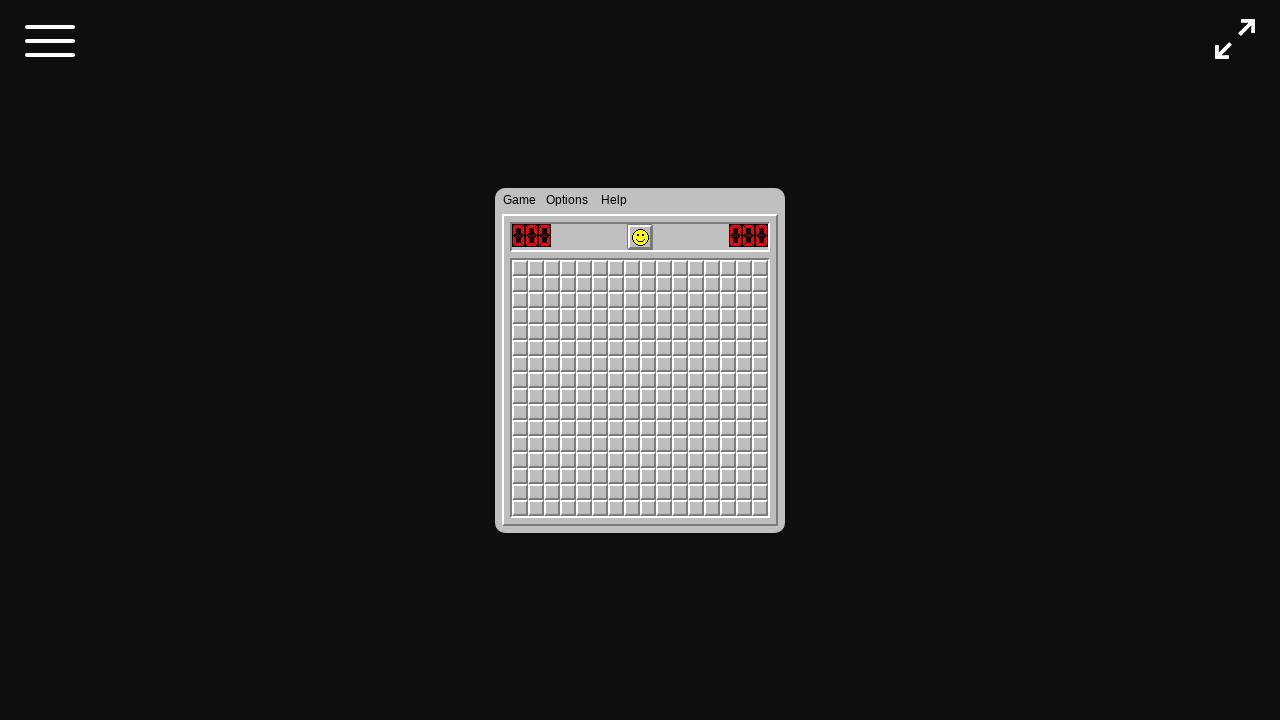

Located center cell (8,8)
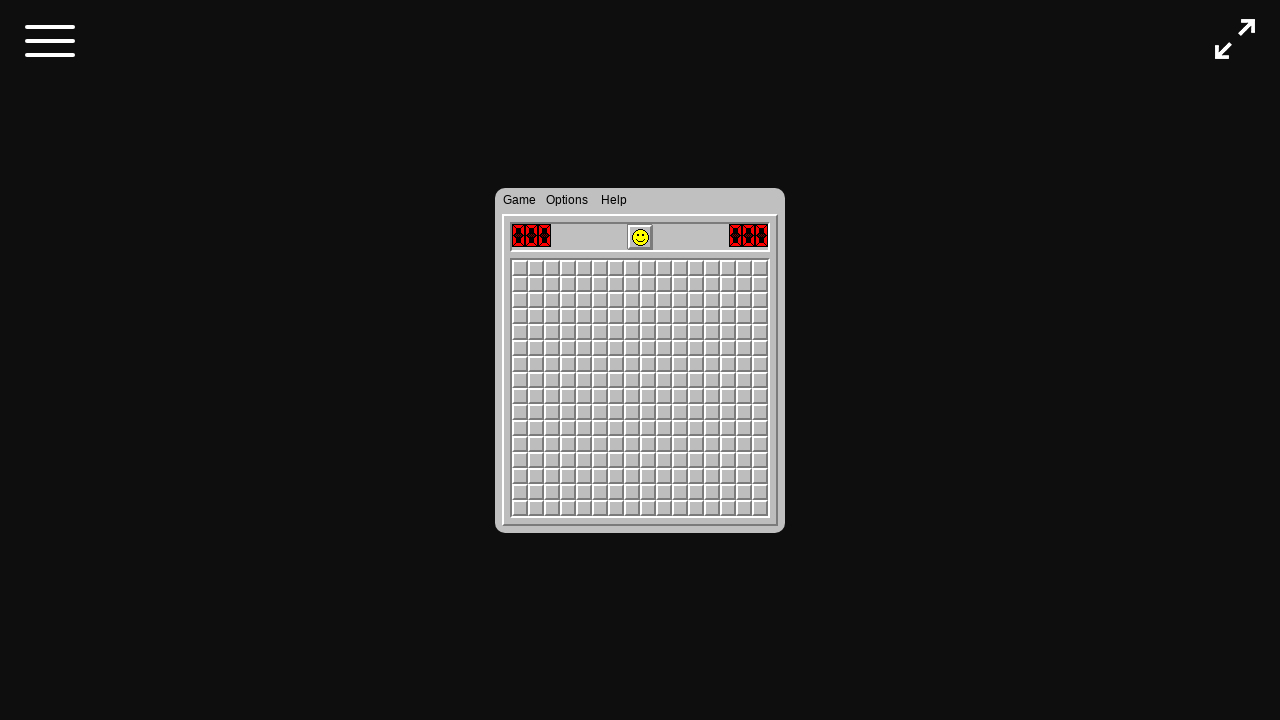

Clicked center cell to start game at (648, 396) on [name='cellIm8_8']
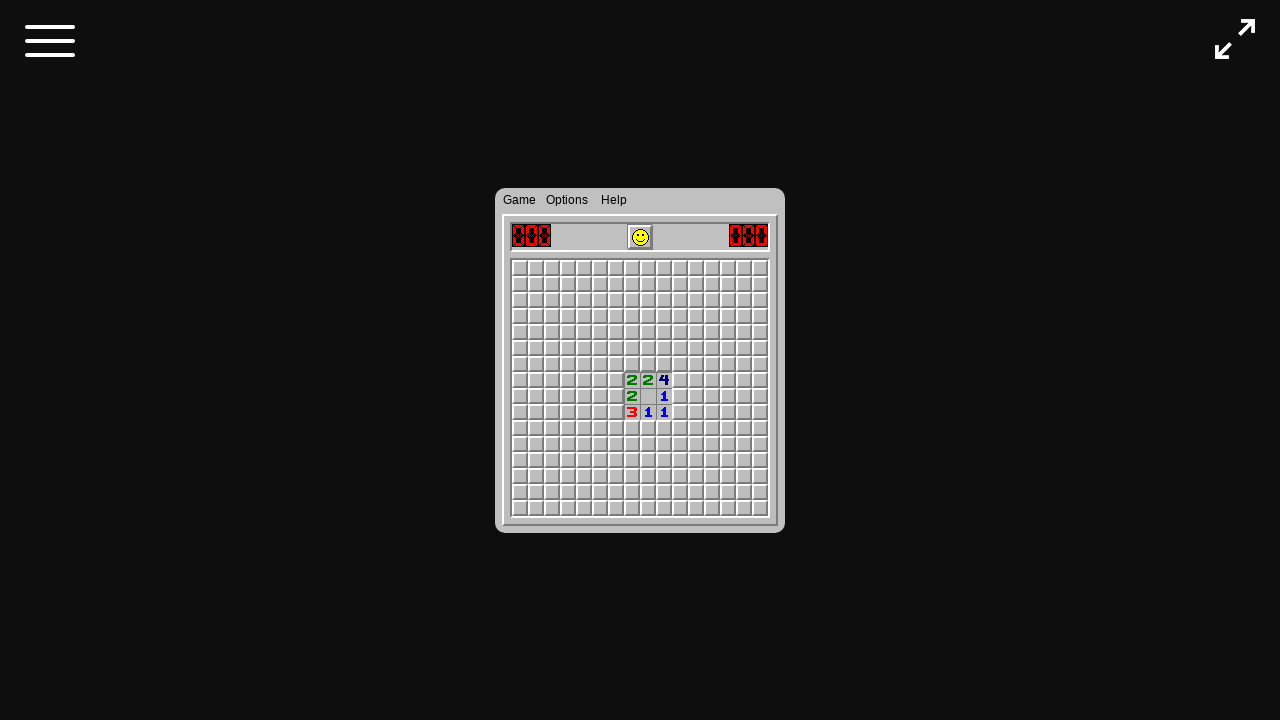

Waited 500ms for board to update after initial click
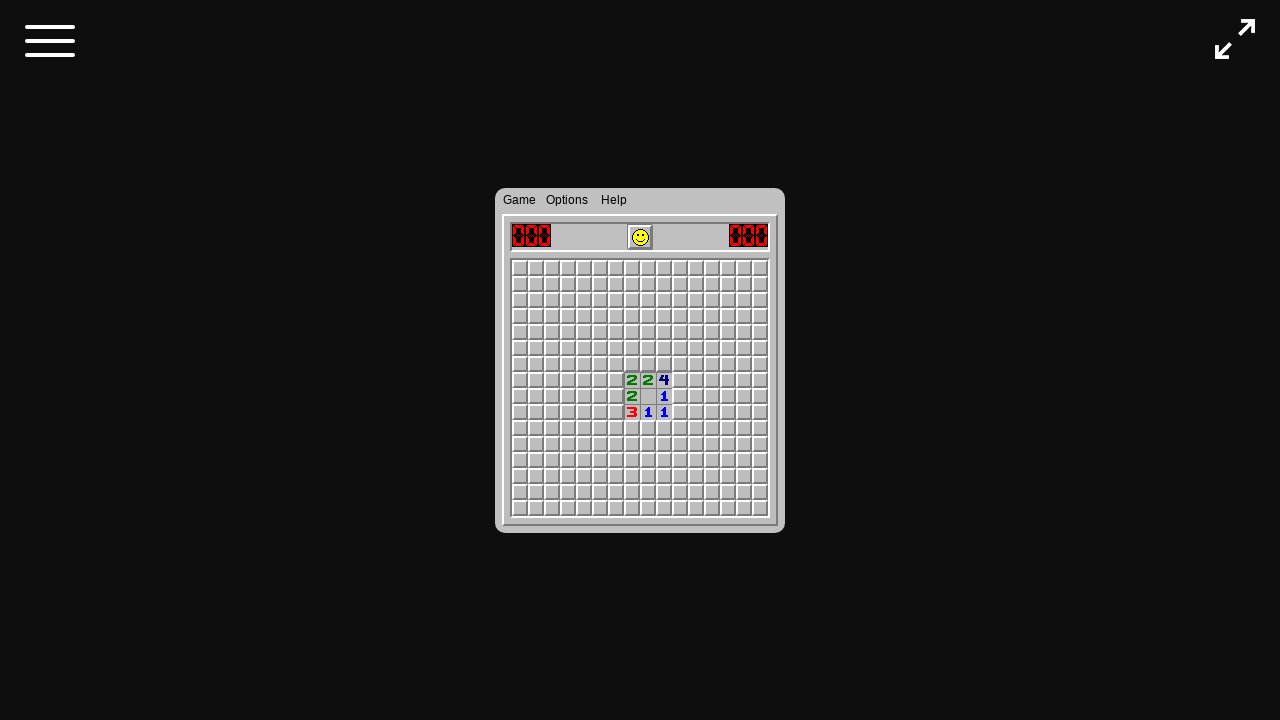

Located cell (0,0)
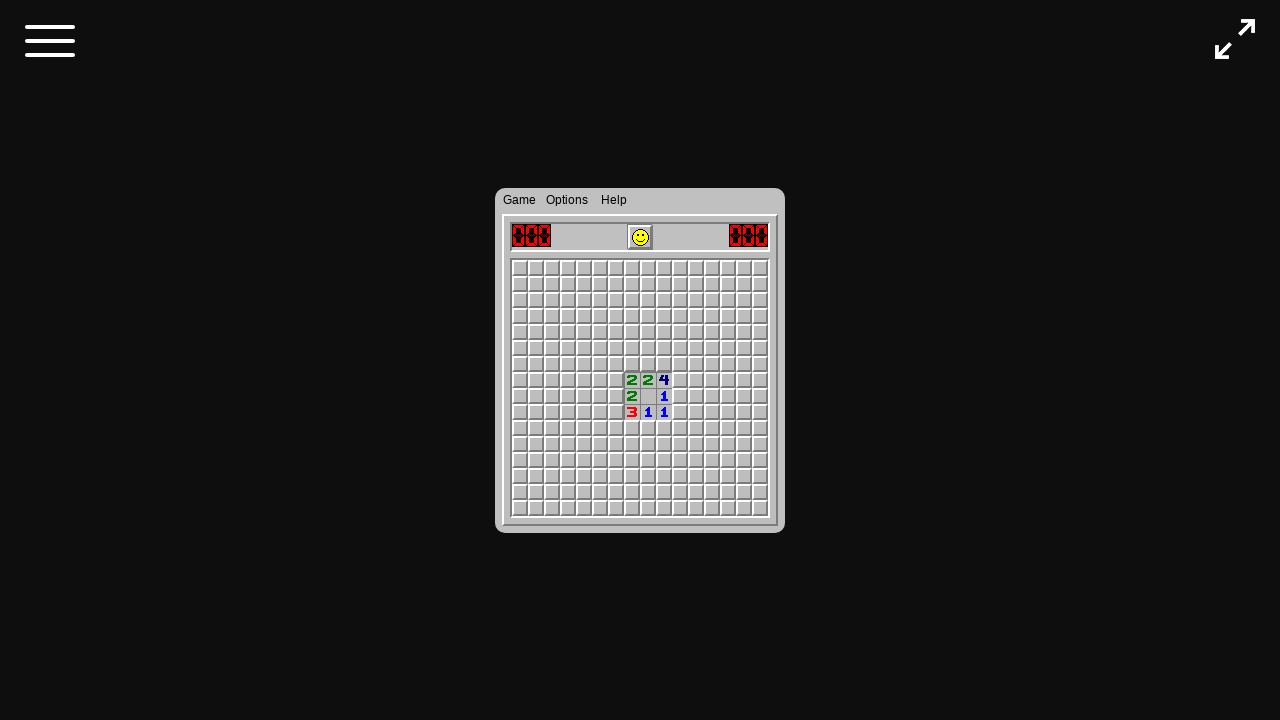

Clicked cell (0,0) to reveal at (520, 268) on [name='cellIm0_0']
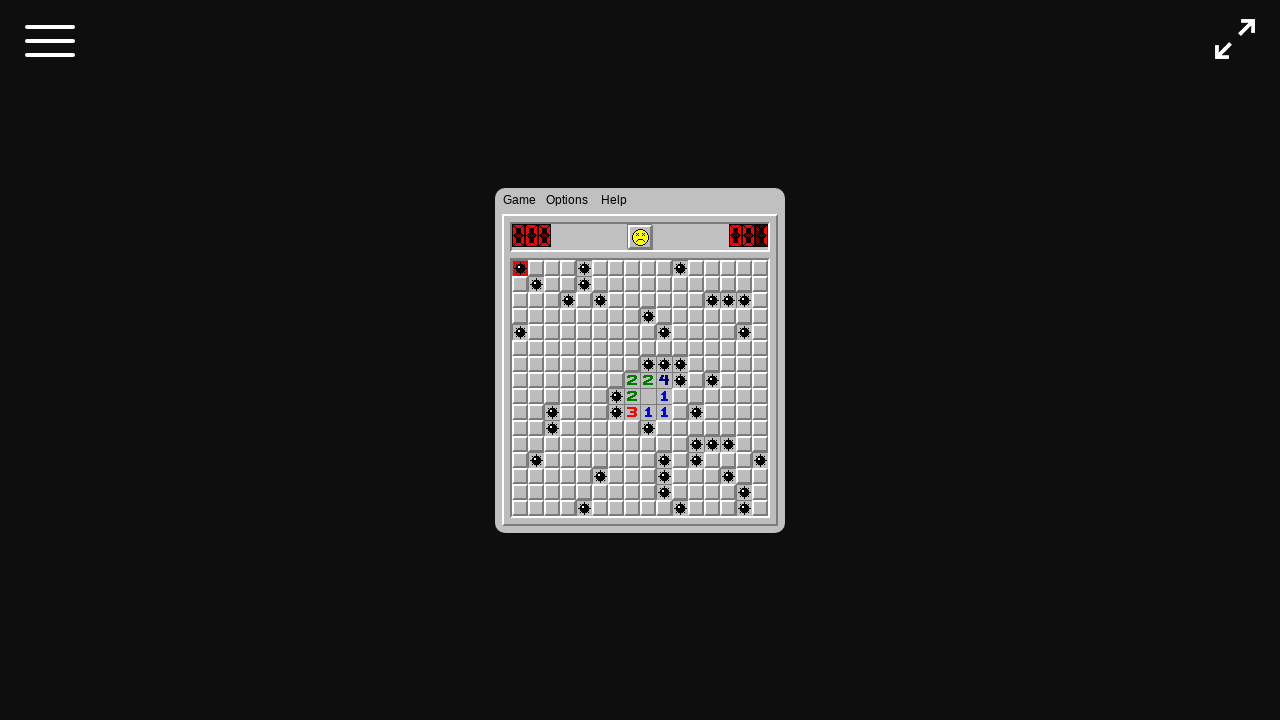

Waited 300ms after clicking cell (0,0)
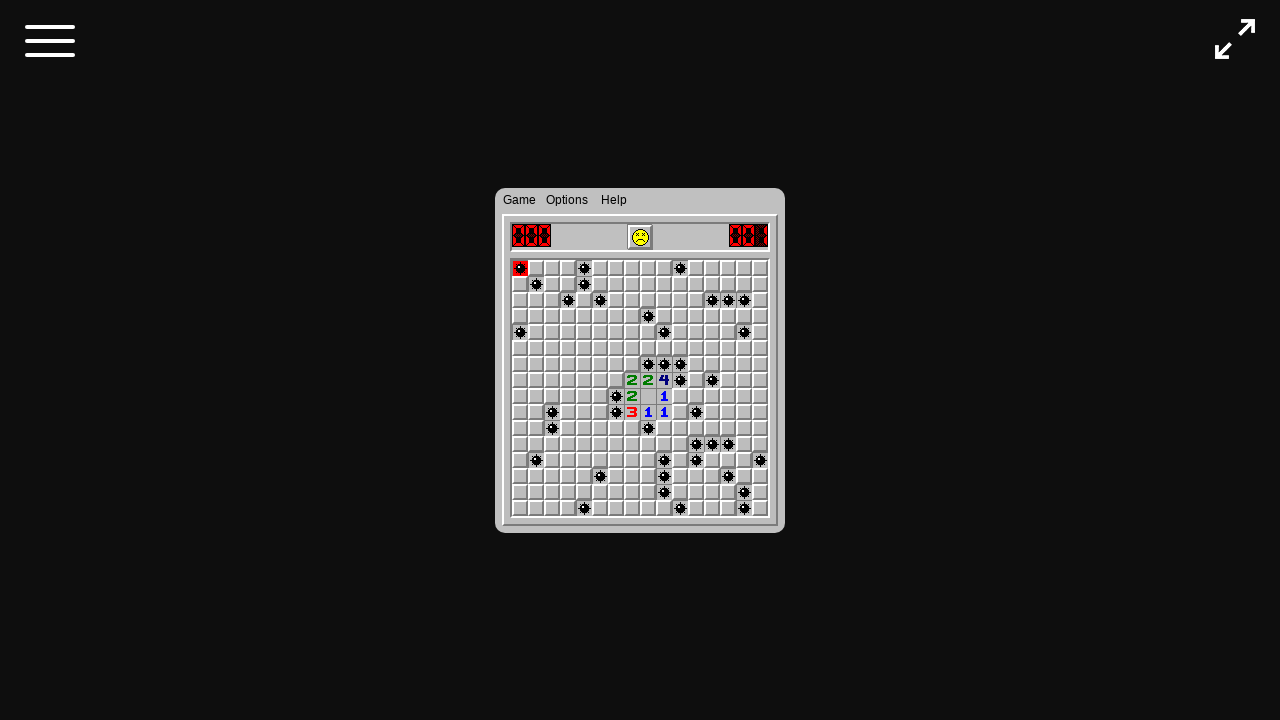

Located cell (0,1)
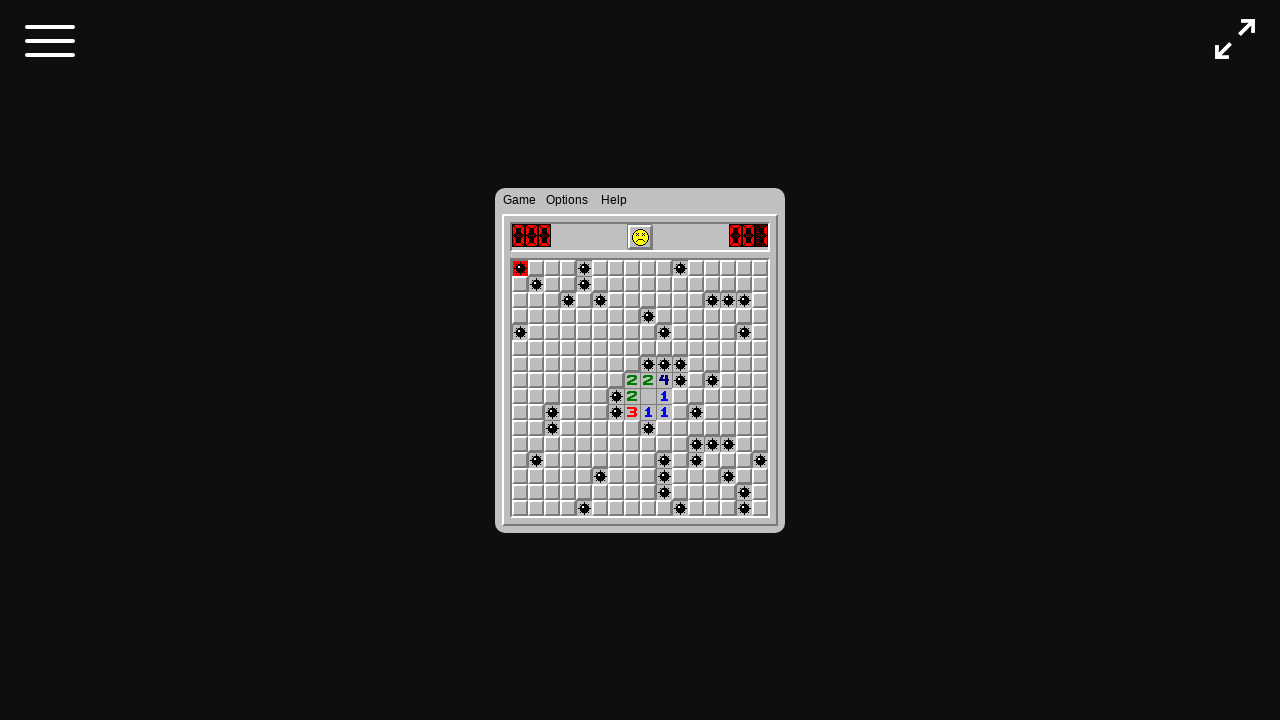

Clicked cell (0,1) to reveal at (536, 268) on [name='cellIm1_0']
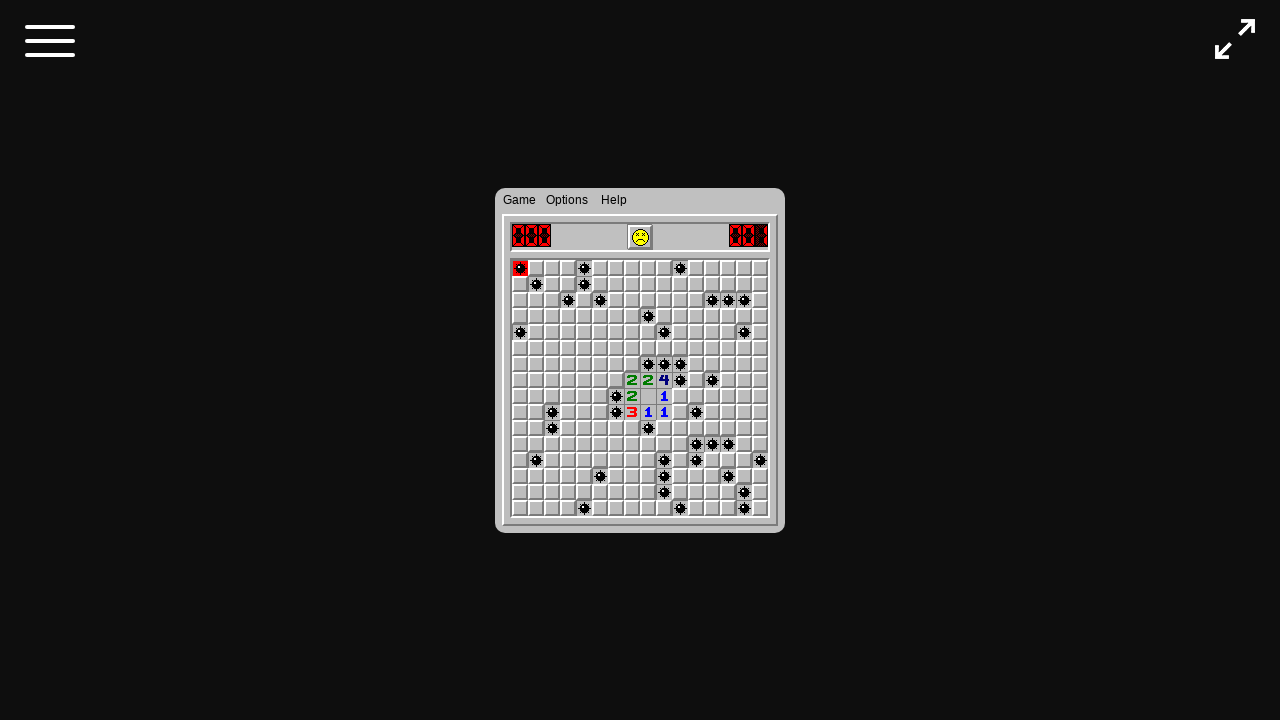

Waited 300ms after clicking cell (0,1)
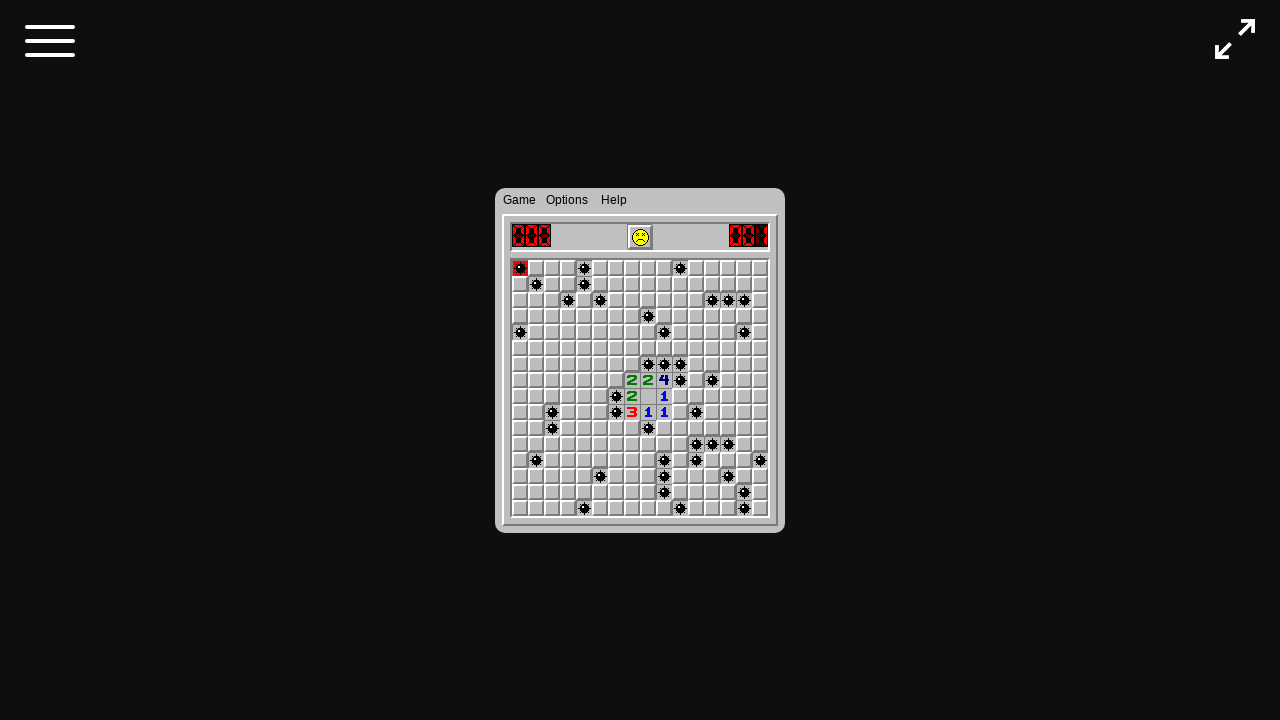

Located cell (1,0)
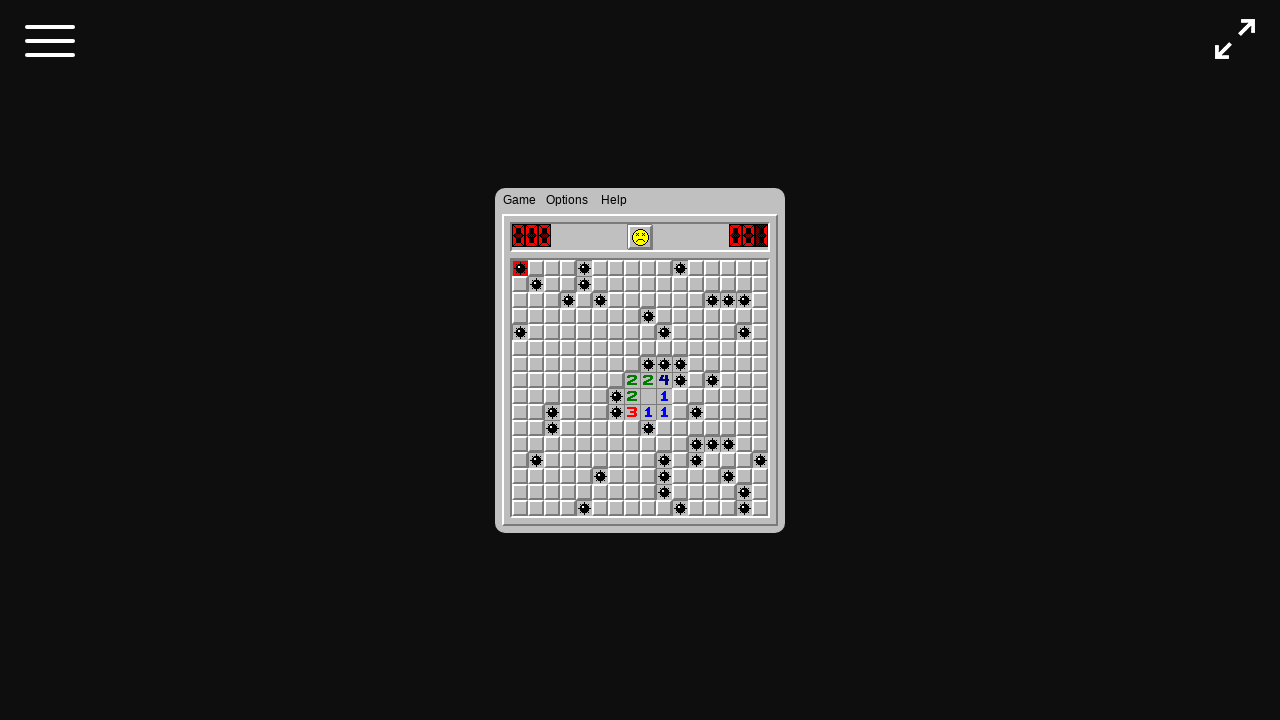

Clicked cell (1,0) to reveal at (520, 284) on [name='cellIm0_1']
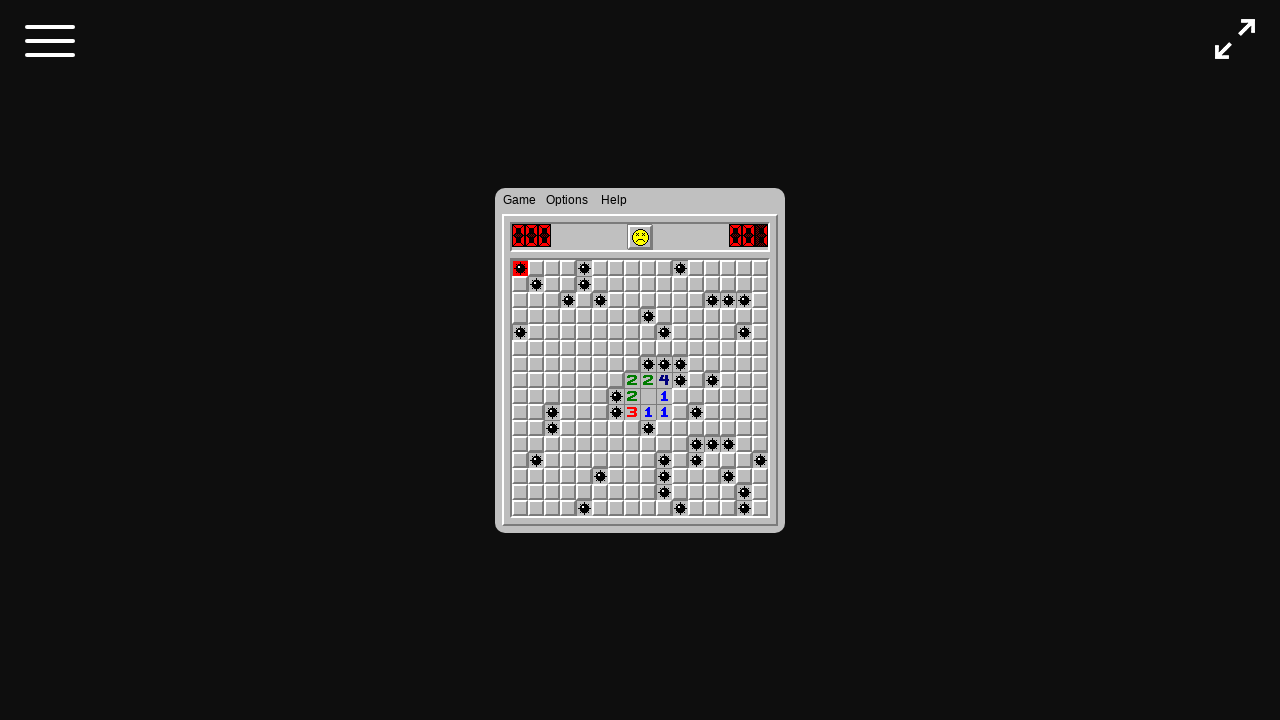

Waited 300ms after clicking cell (1,0)
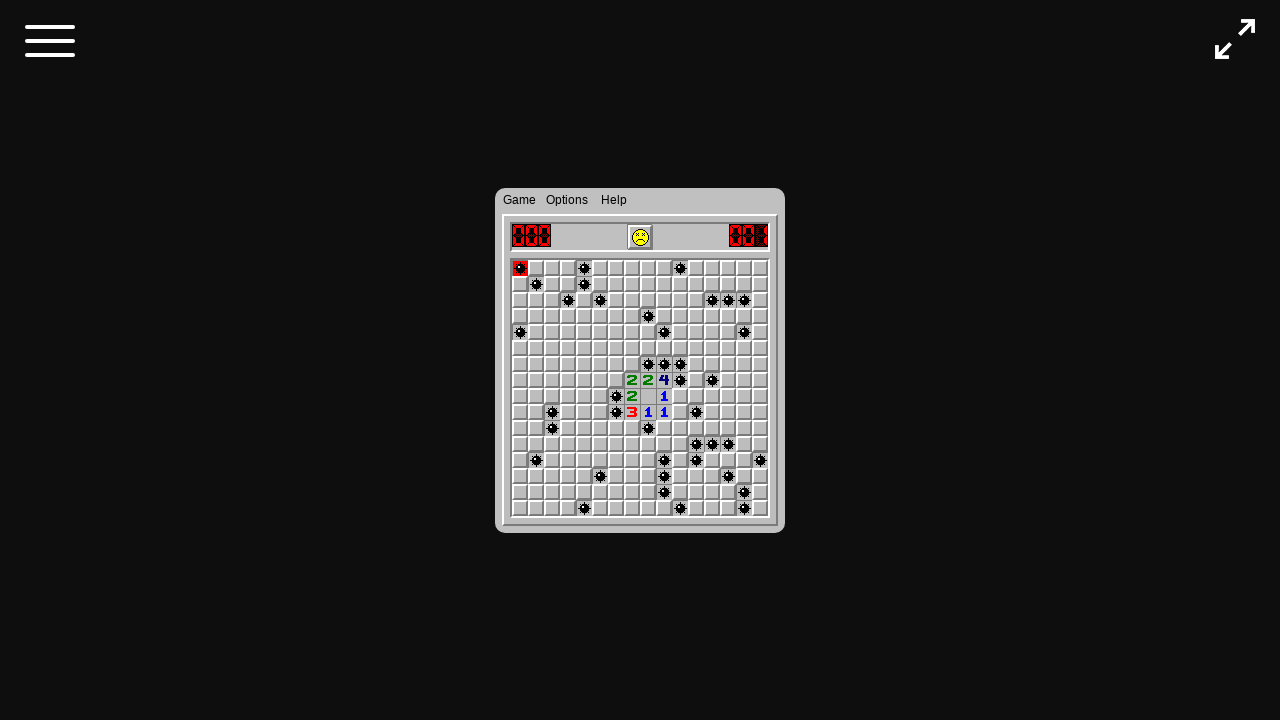

Located cell (2,2)
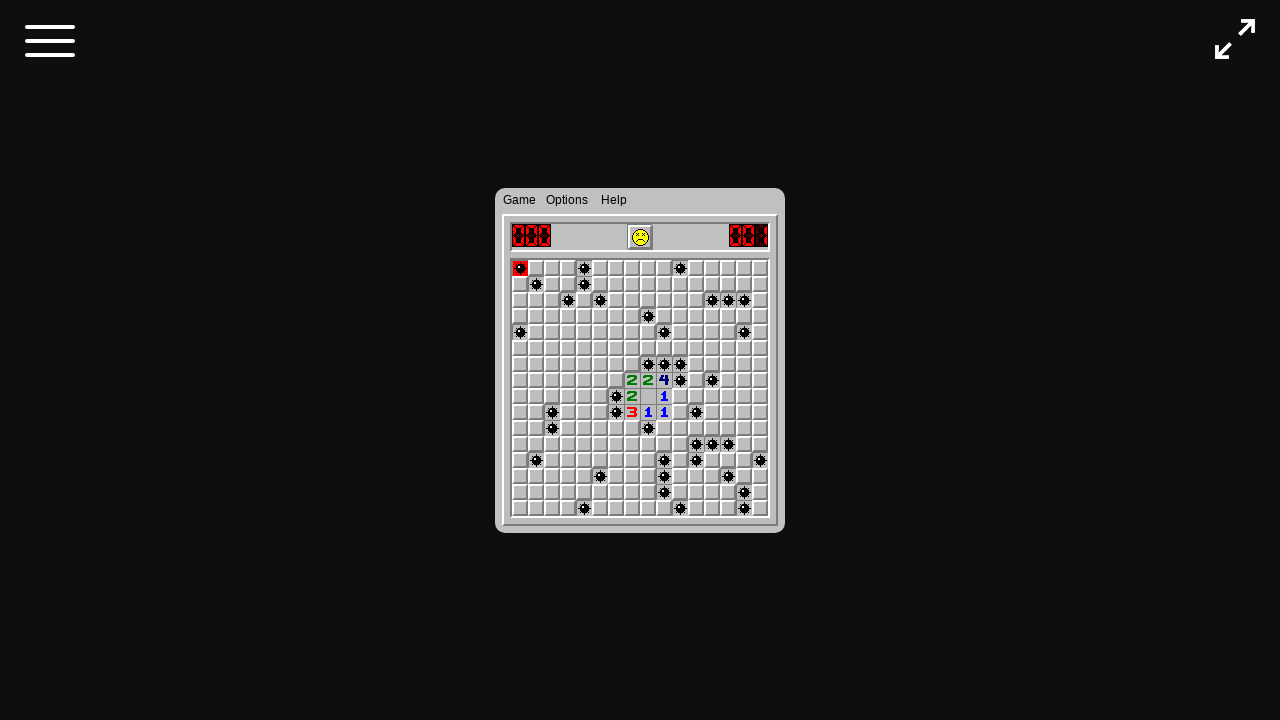

Right-clicked cell (2,2) to flag suspected mine at (552, 300) on [name='cellIm2_2']
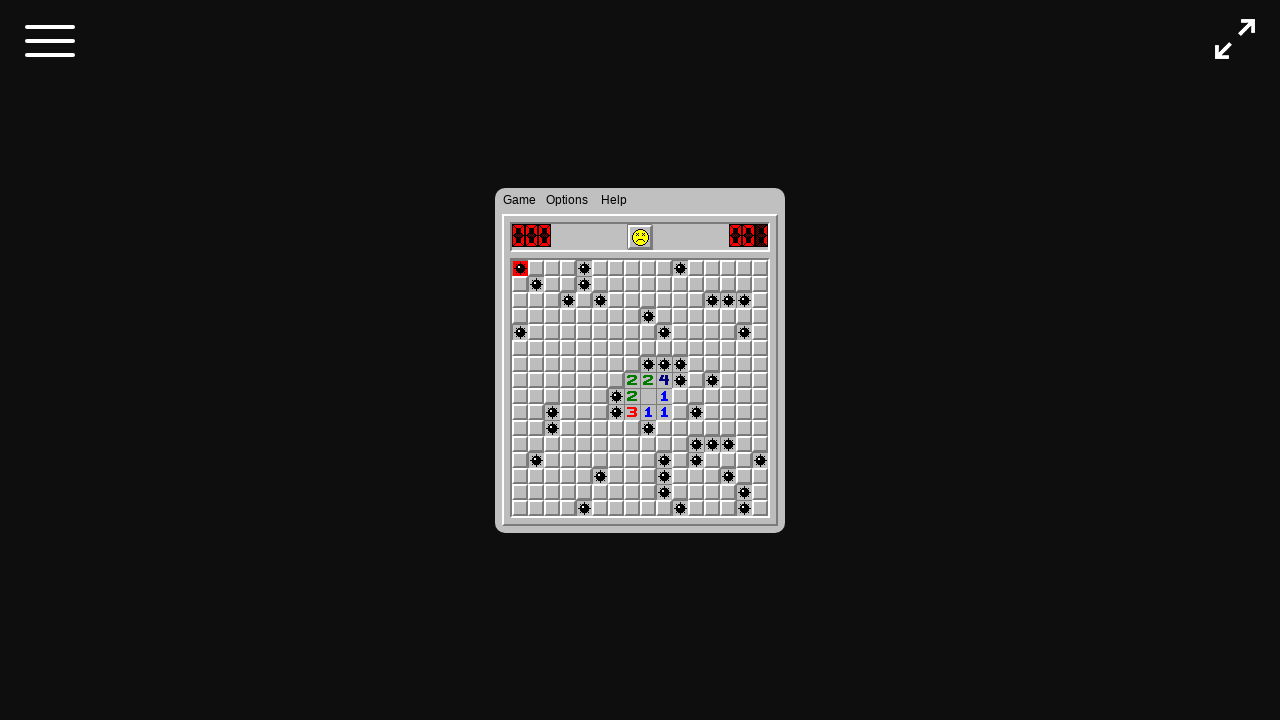

Waited 300ms after flagging cell (2,2)
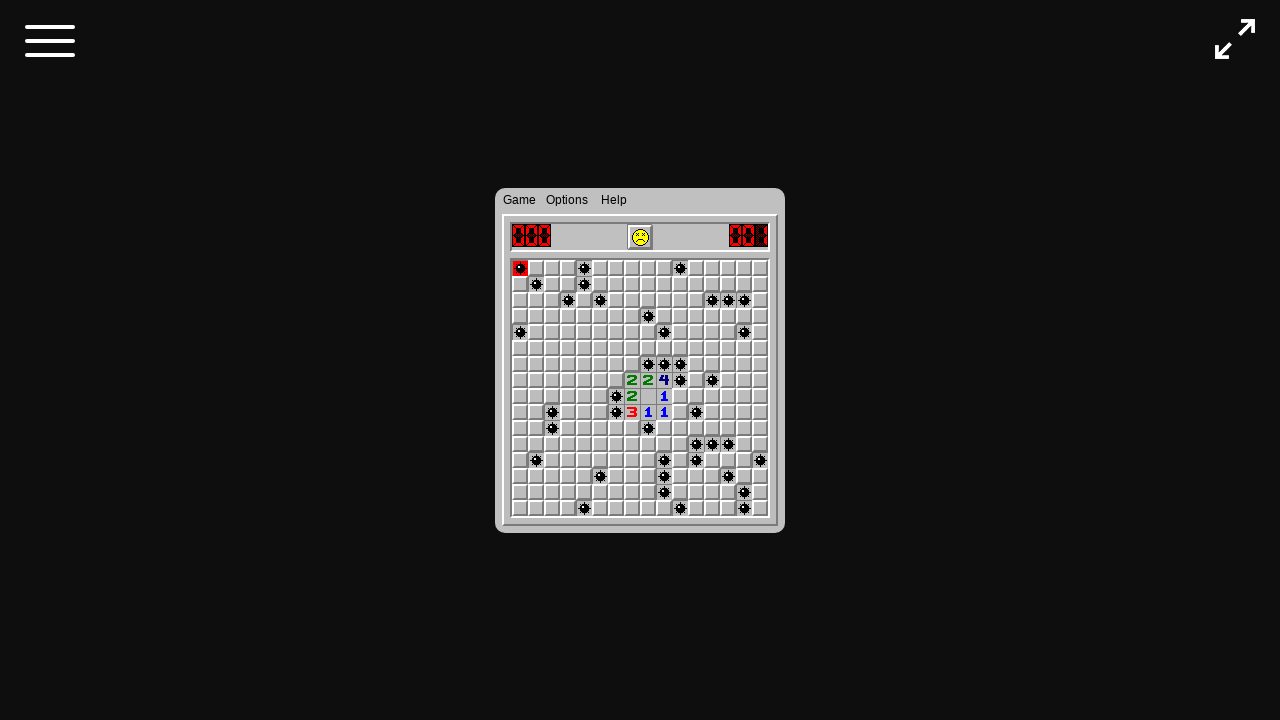

Clicked reset button to restart game at (536, 268) on xpath=//*[@id="divBoard"]/table/tbody/tr/td/a[2]/img
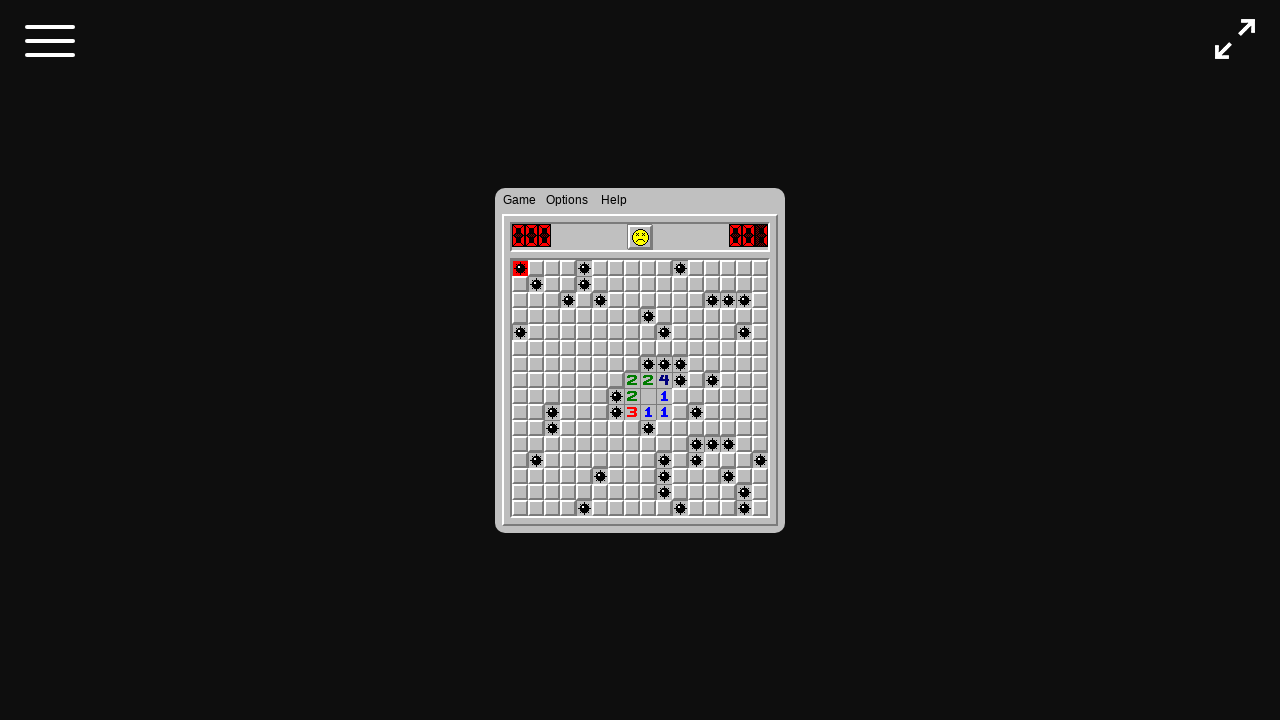

Verified game restarted - first cell selector confirmed
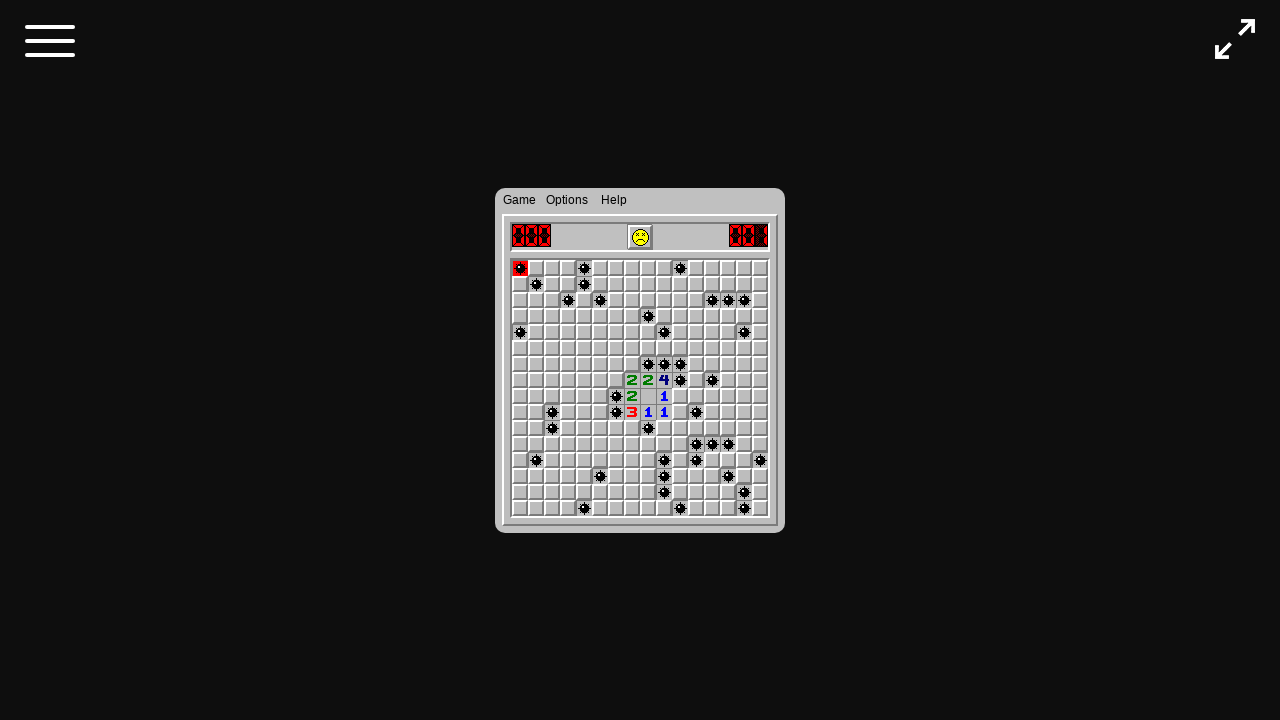

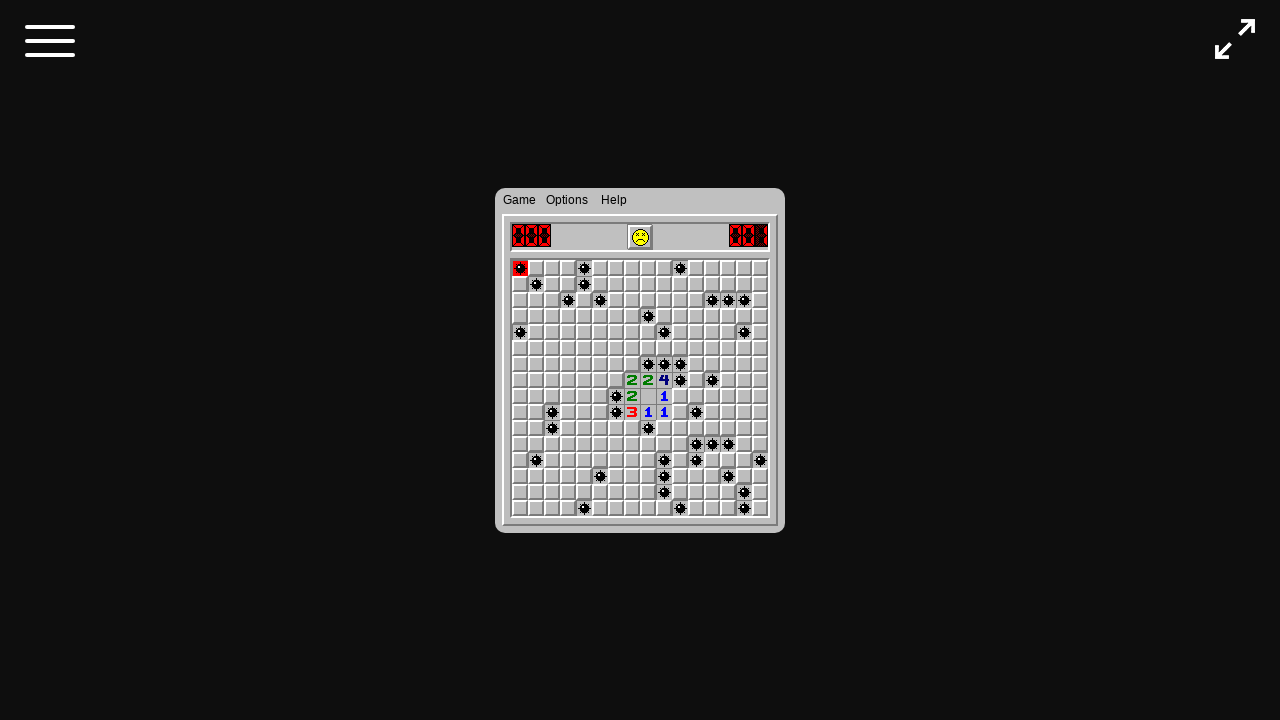